Tests navigation from the home page to the about page by clicking the about link and verifying page navigation

Starting URL: https://v1.training-support.net

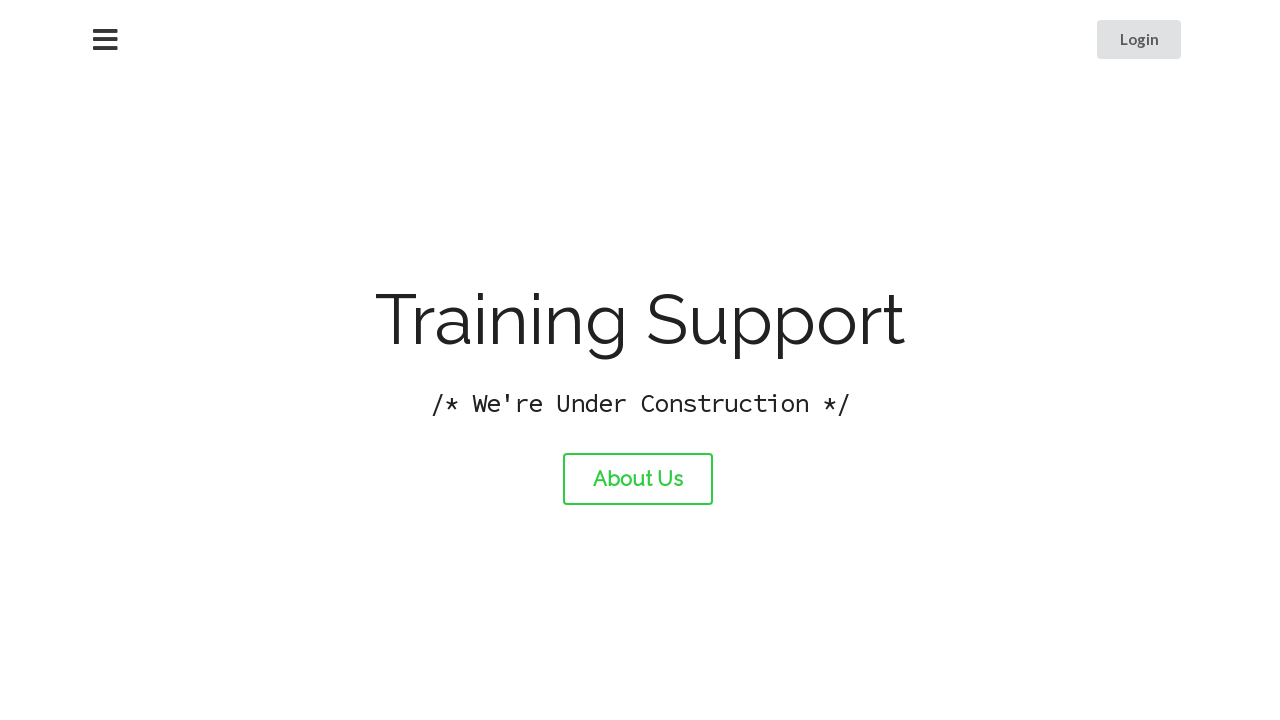

Clicked the about link to navigate to the about page at (638, 479) on #about-link
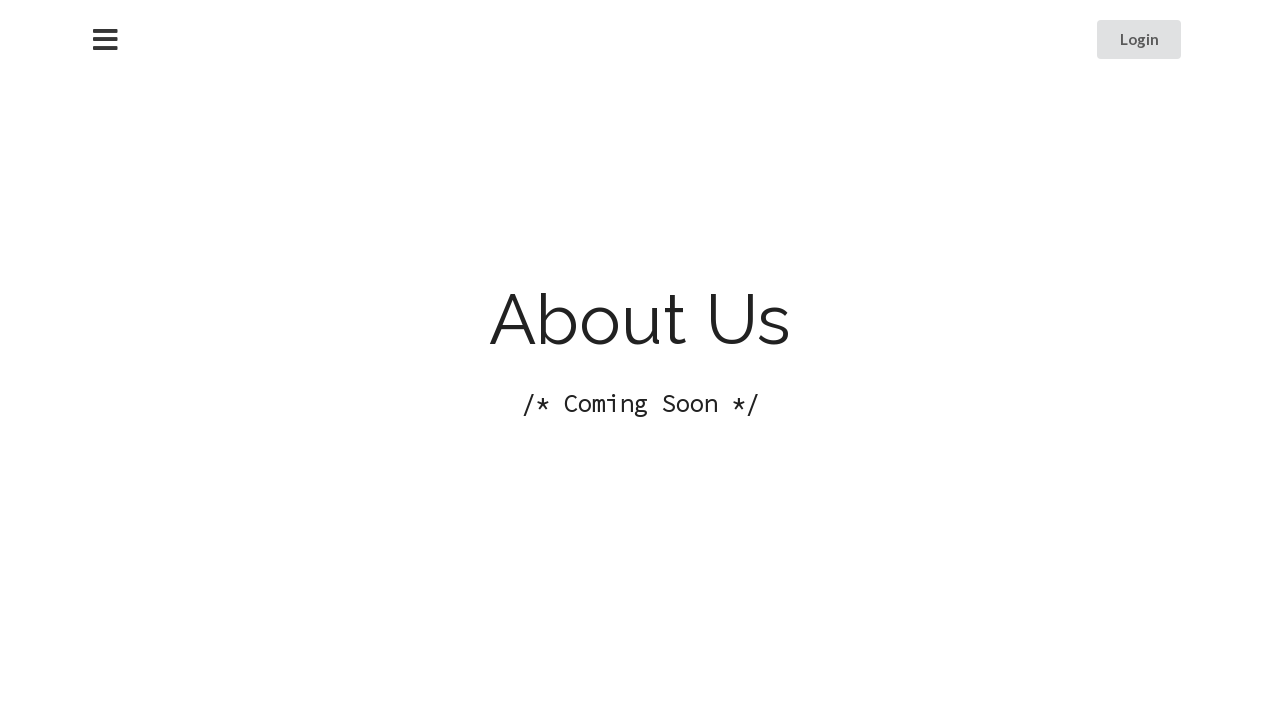

Waited for page navigation to complete (domcontentloaded)
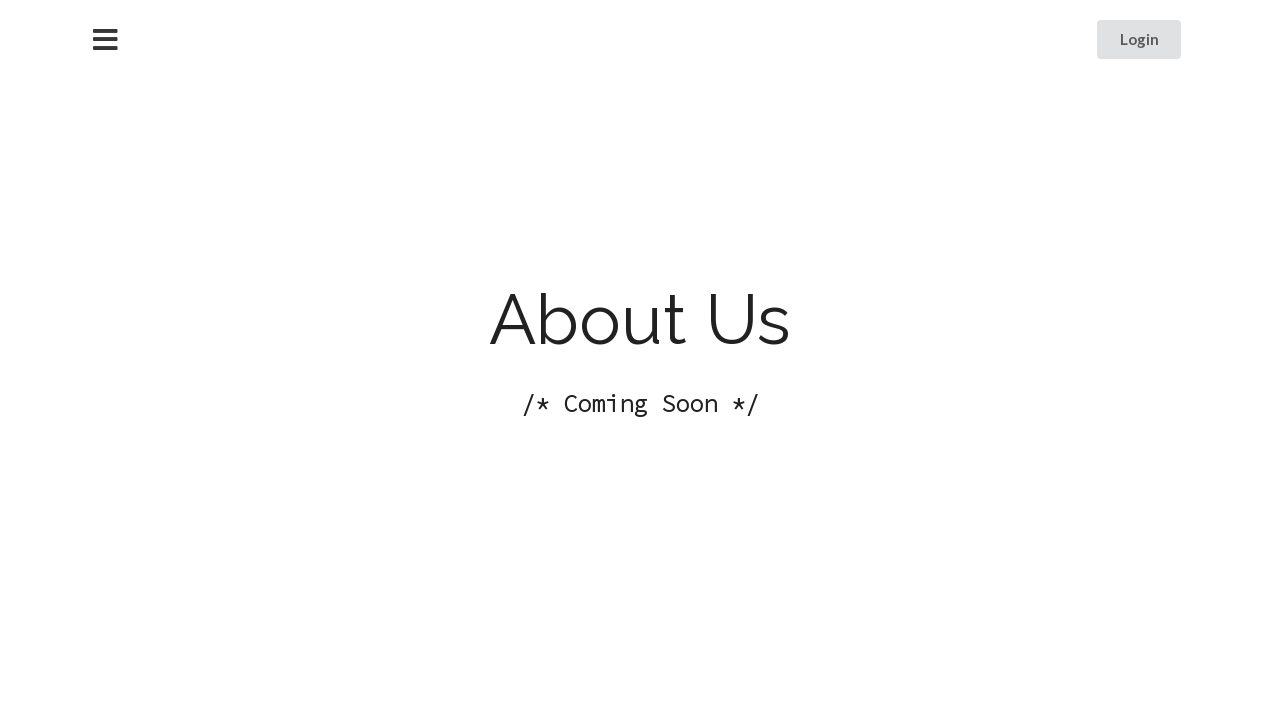

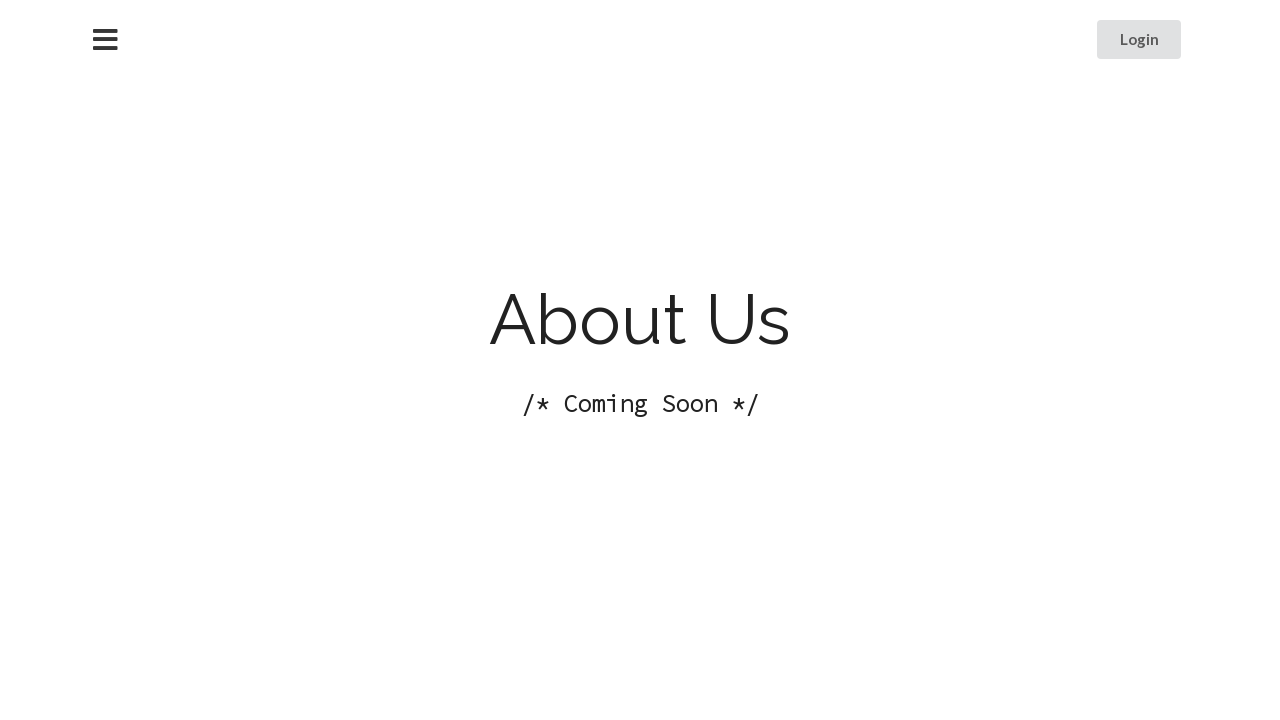